Tests the account verification flow by entering a 6-digit code using a loop to type into each input field sequentially

Starting URL: https://qaplayground.dev/apps/verify-account/

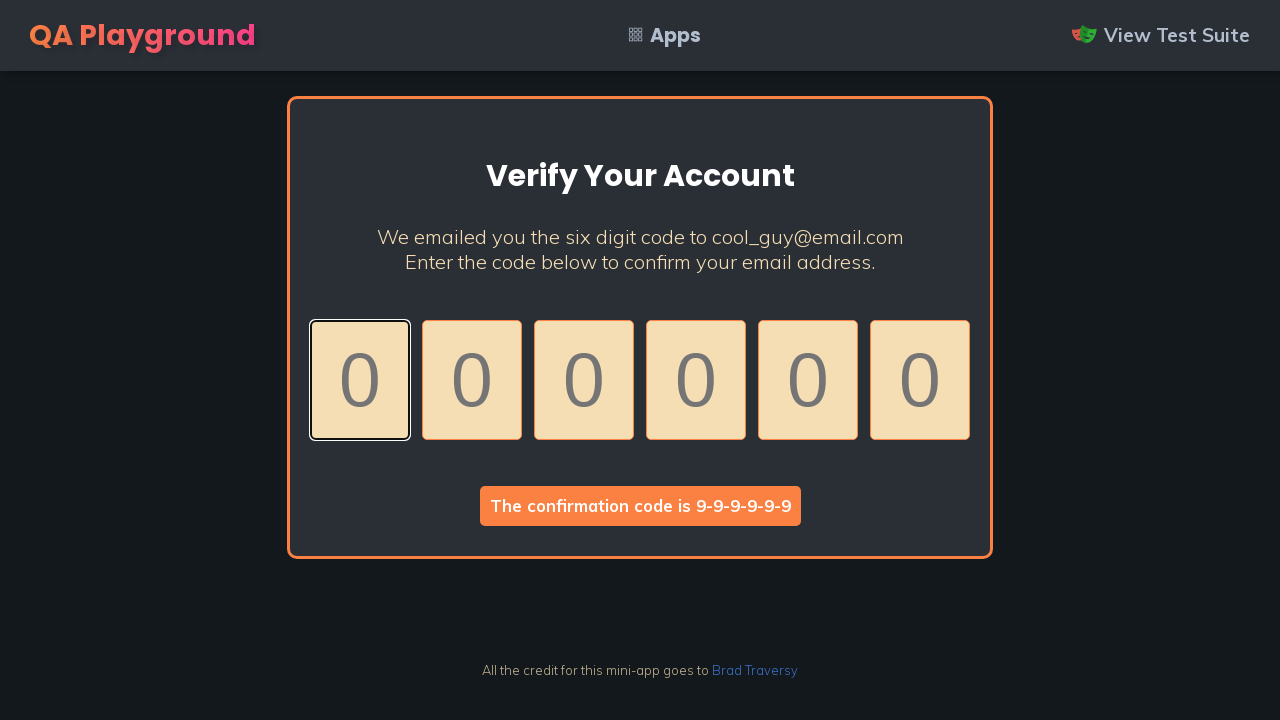

Navigated to account verification page
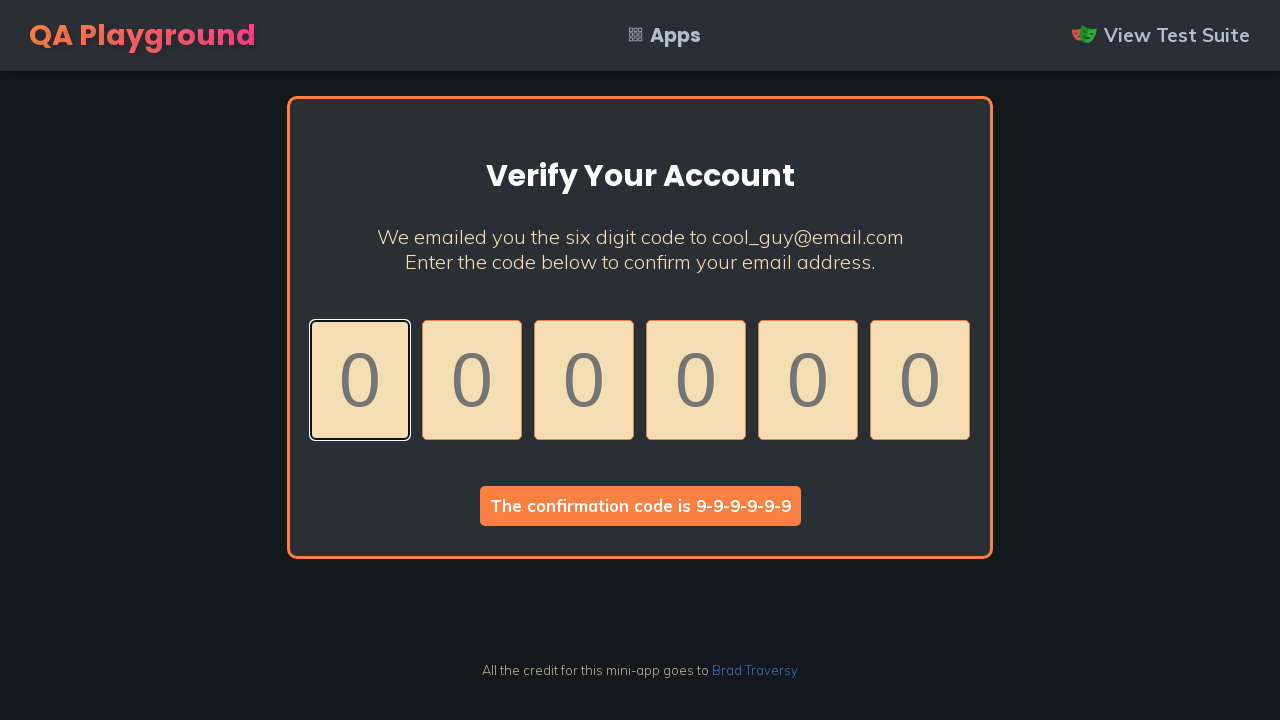

Entered digit '9' into code input field 1 of 6
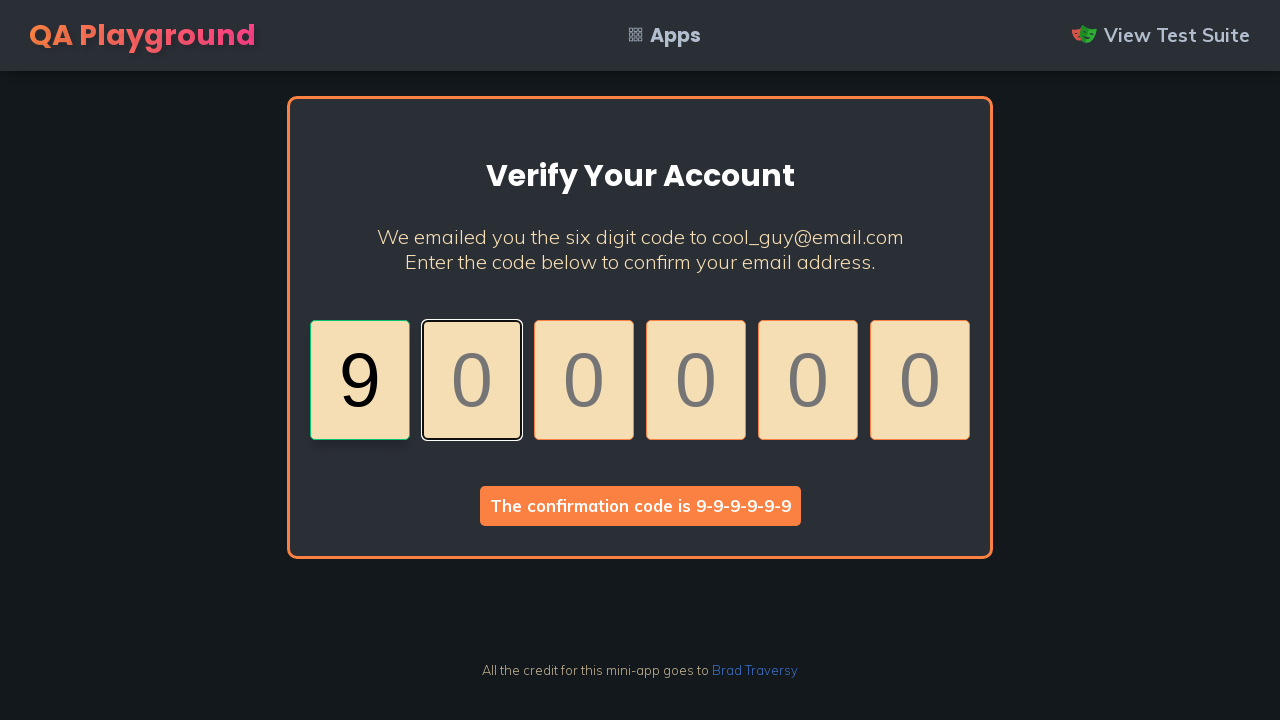

Entered digit '9' into code input field 2 of 6
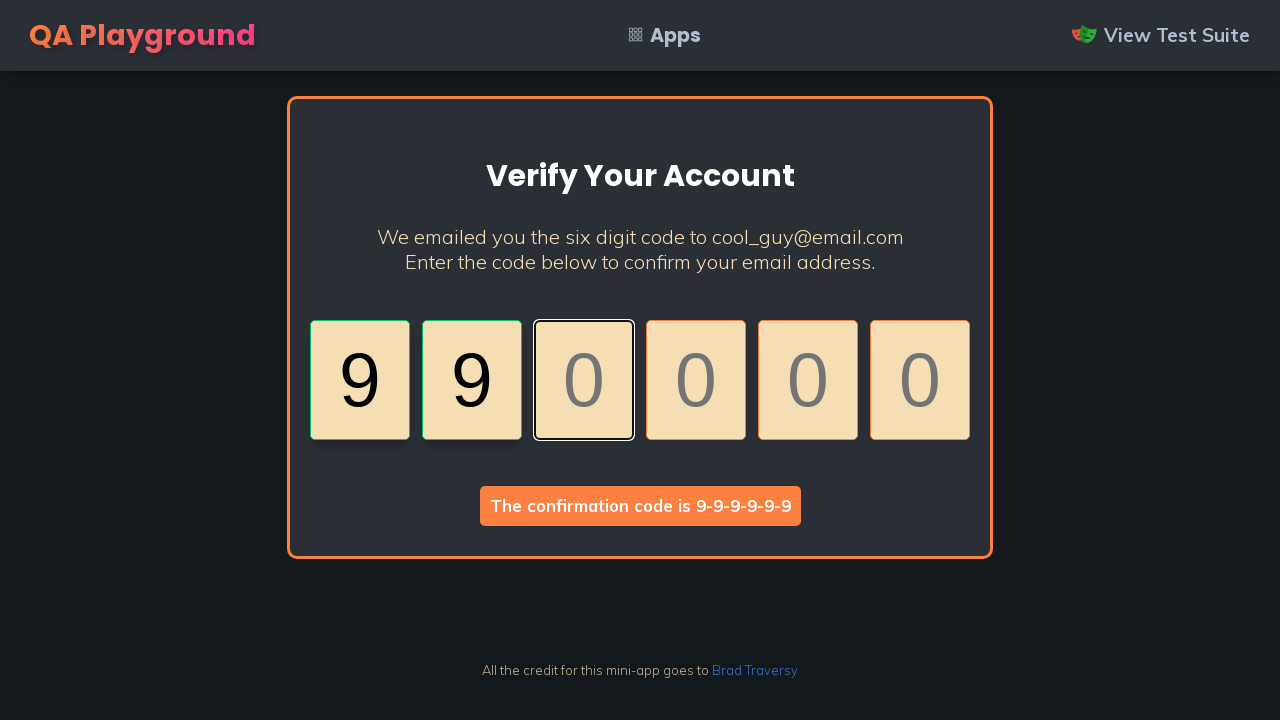

Entered digit '9' into code input field 3 of 6
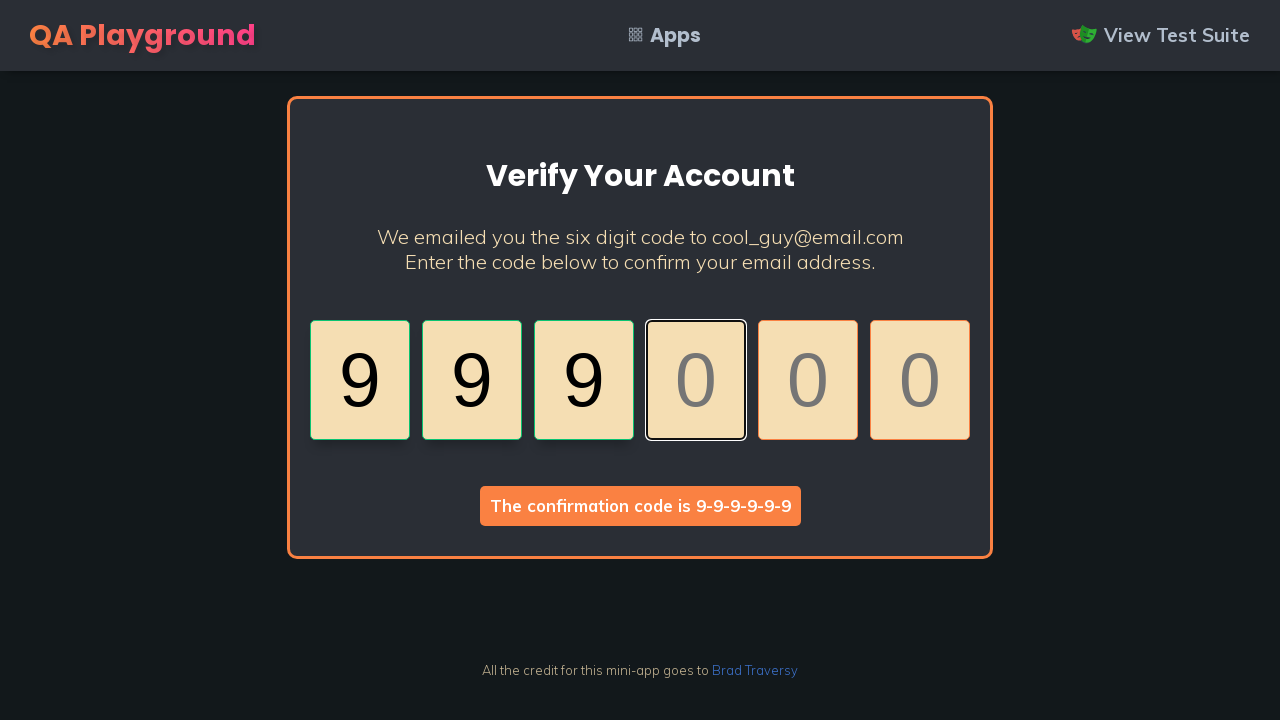

Entered digit '9' into code input field 4 of 6
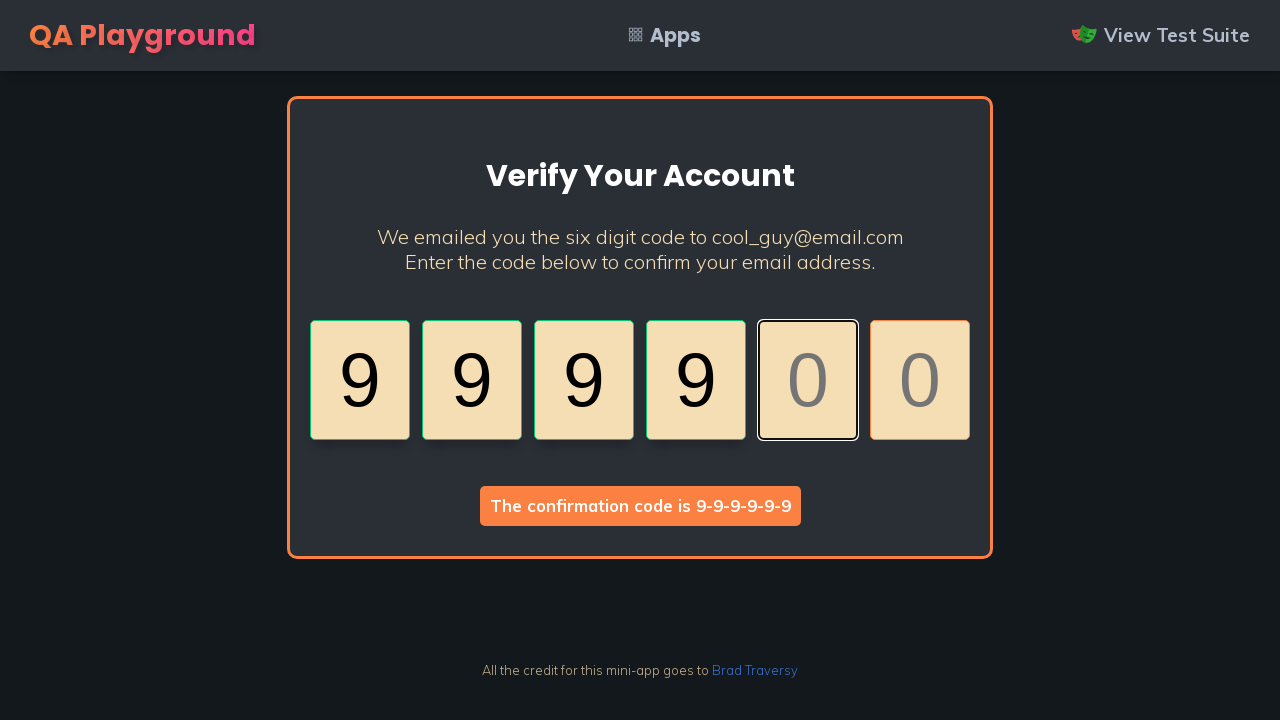

Entered digit '9' into code input field 5 of 6
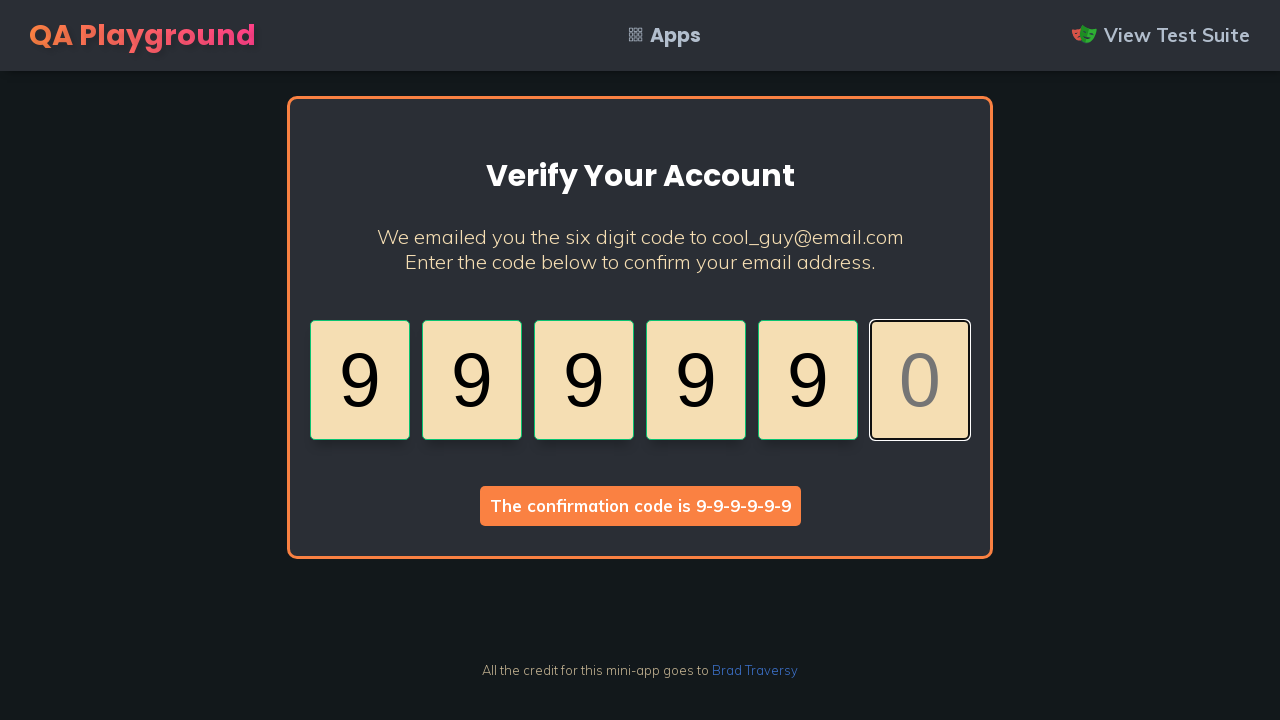

Entered digit '9' into code input field 6 of 6
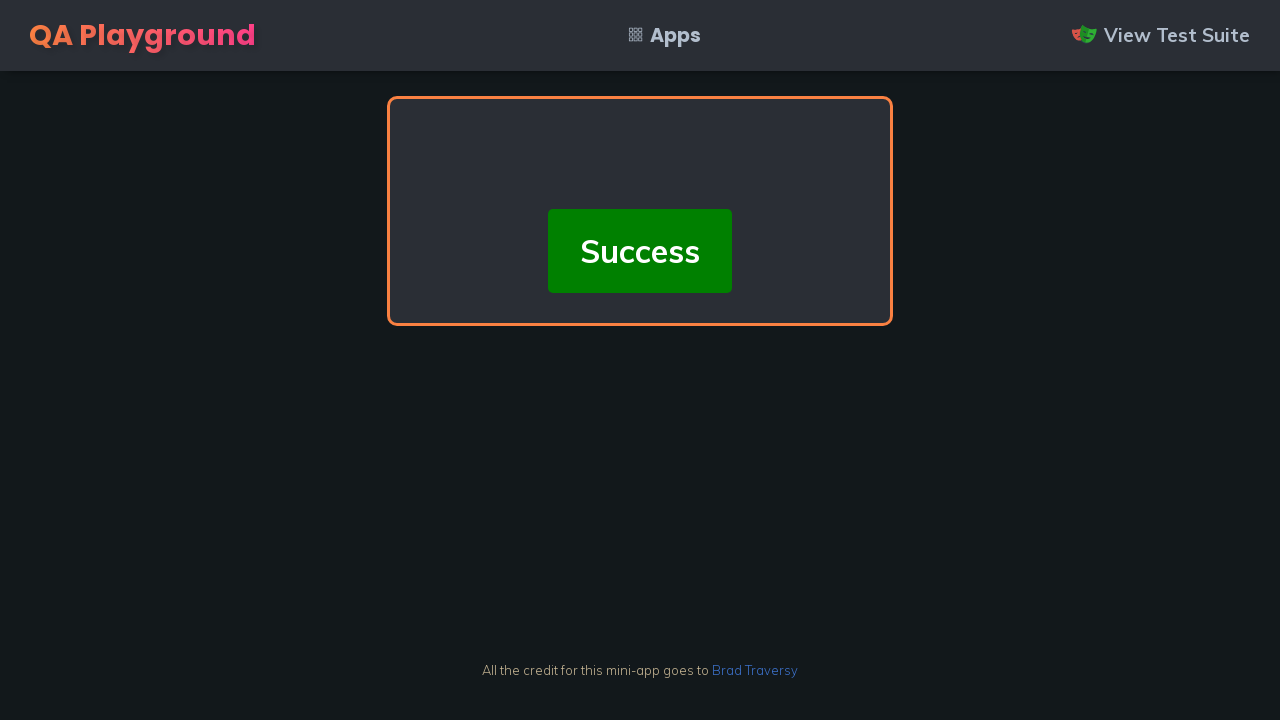

Success message appeared after entering complete verification code
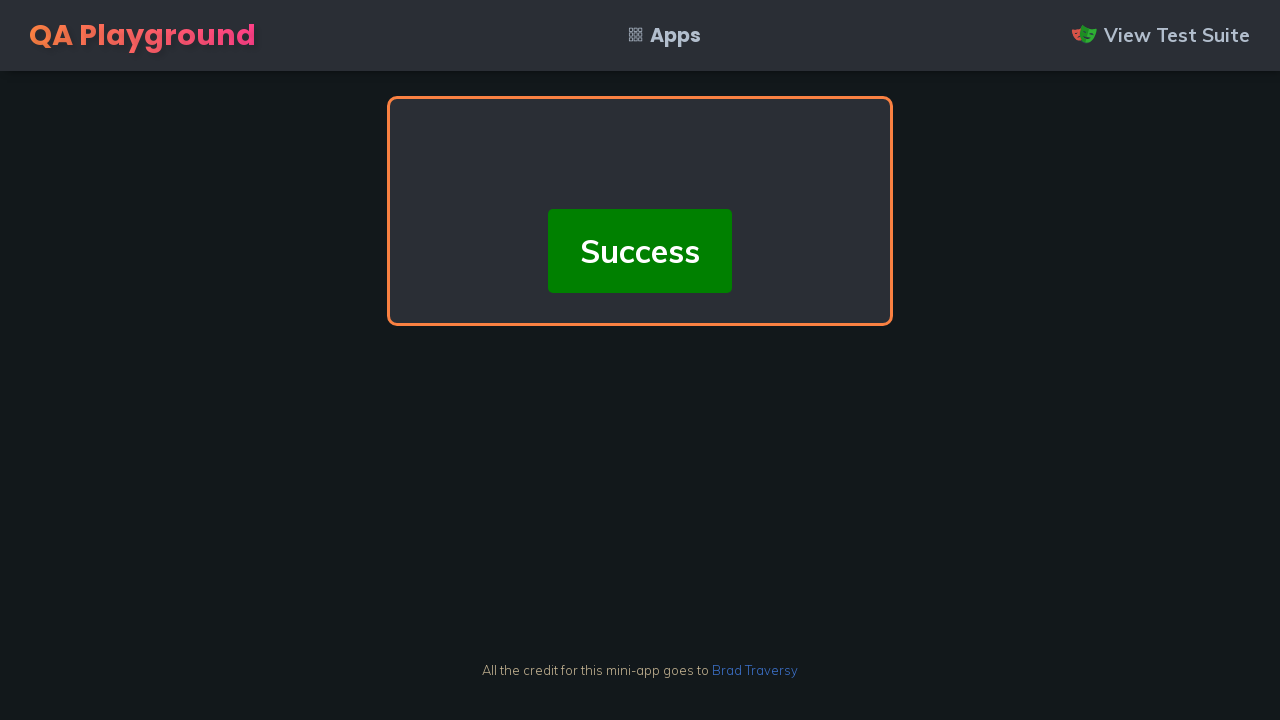

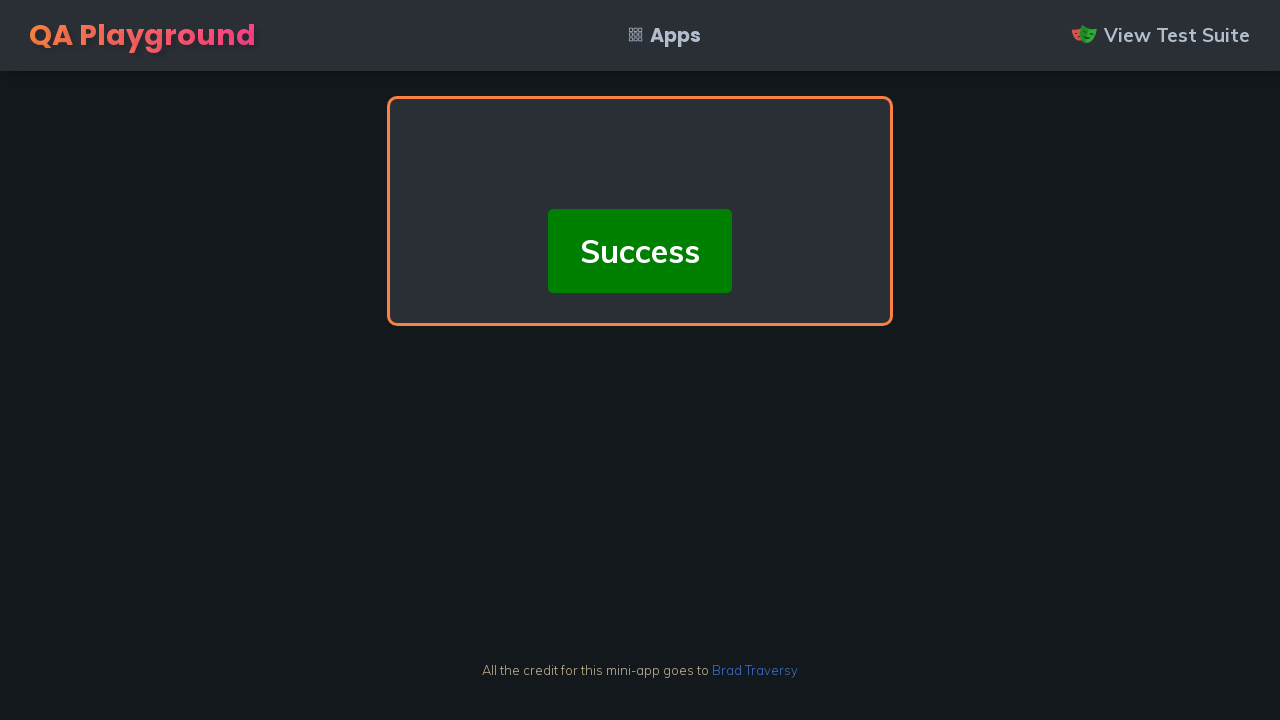